Tests auto-suggestive dropdown functionality by typing "Ind" and selecting "India" from the suggested options

Starting URL: https://rahulshettyacademy.com/dropdownsPractise/

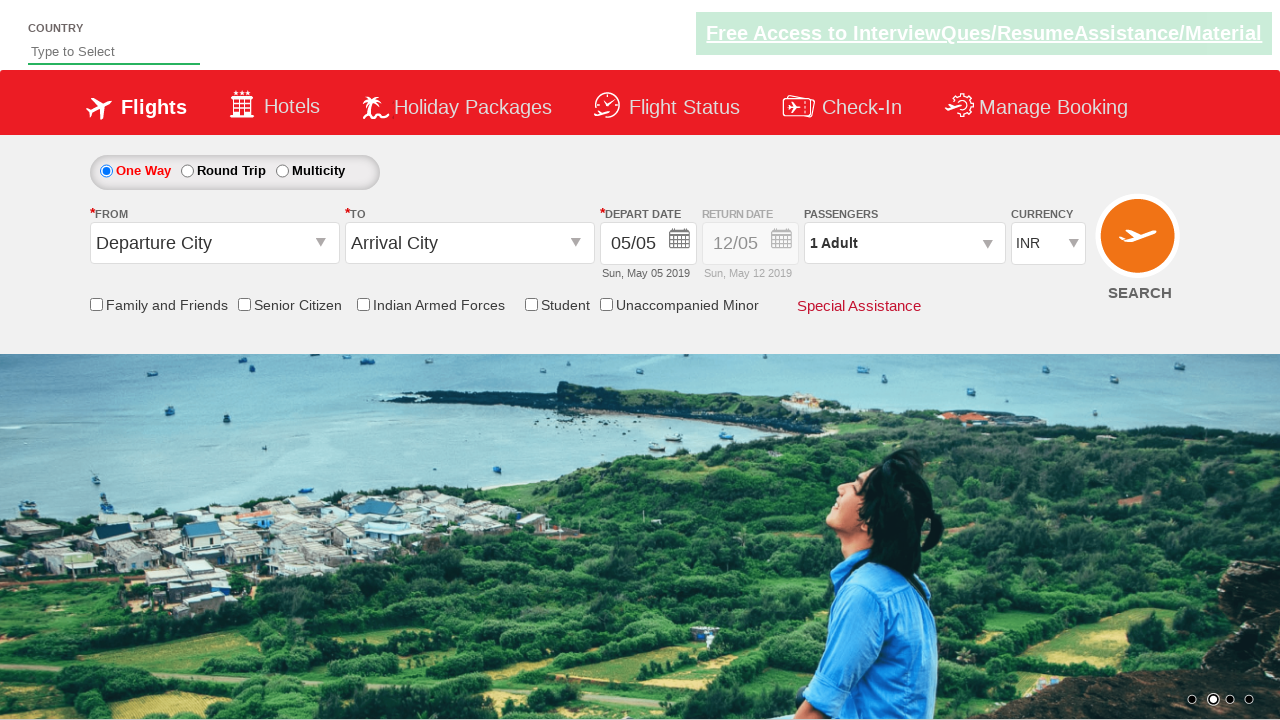

Navigated to AutoSuggestiveDropdown test page
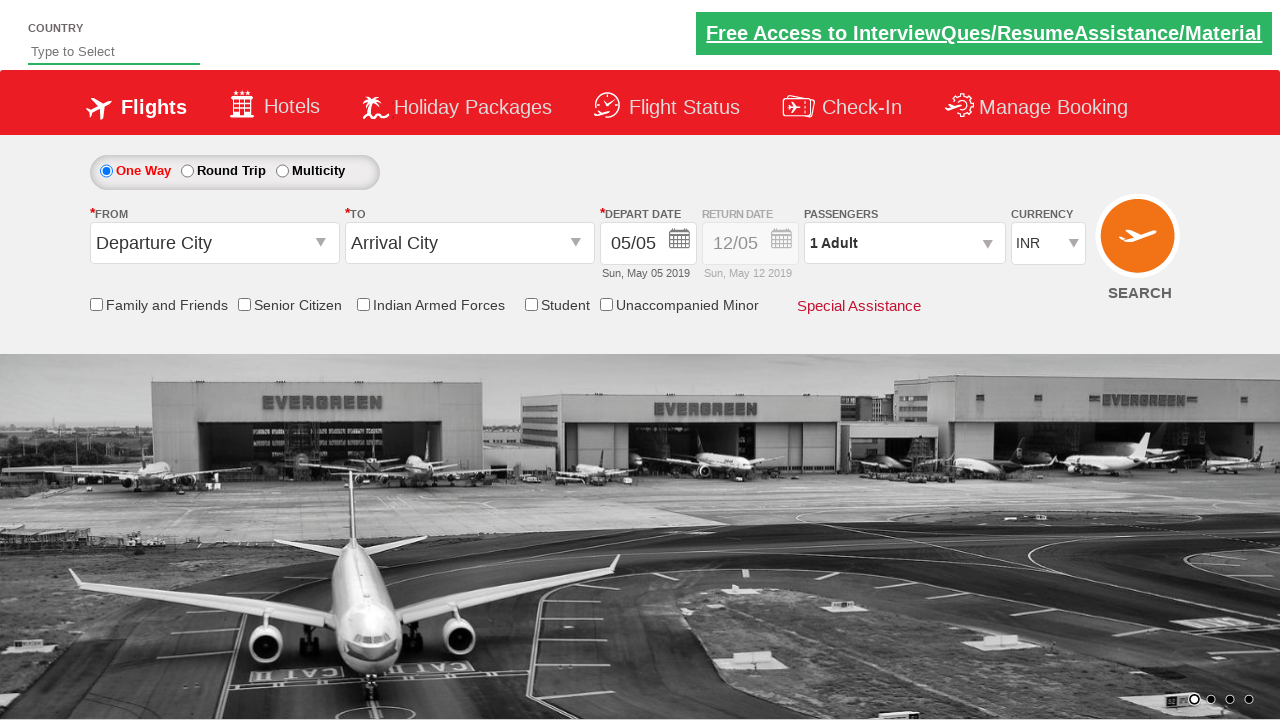

Typed 'Ind' in the auto-suggest input field on //div[@id='select-class-example'] //input[@id='autosuggest']
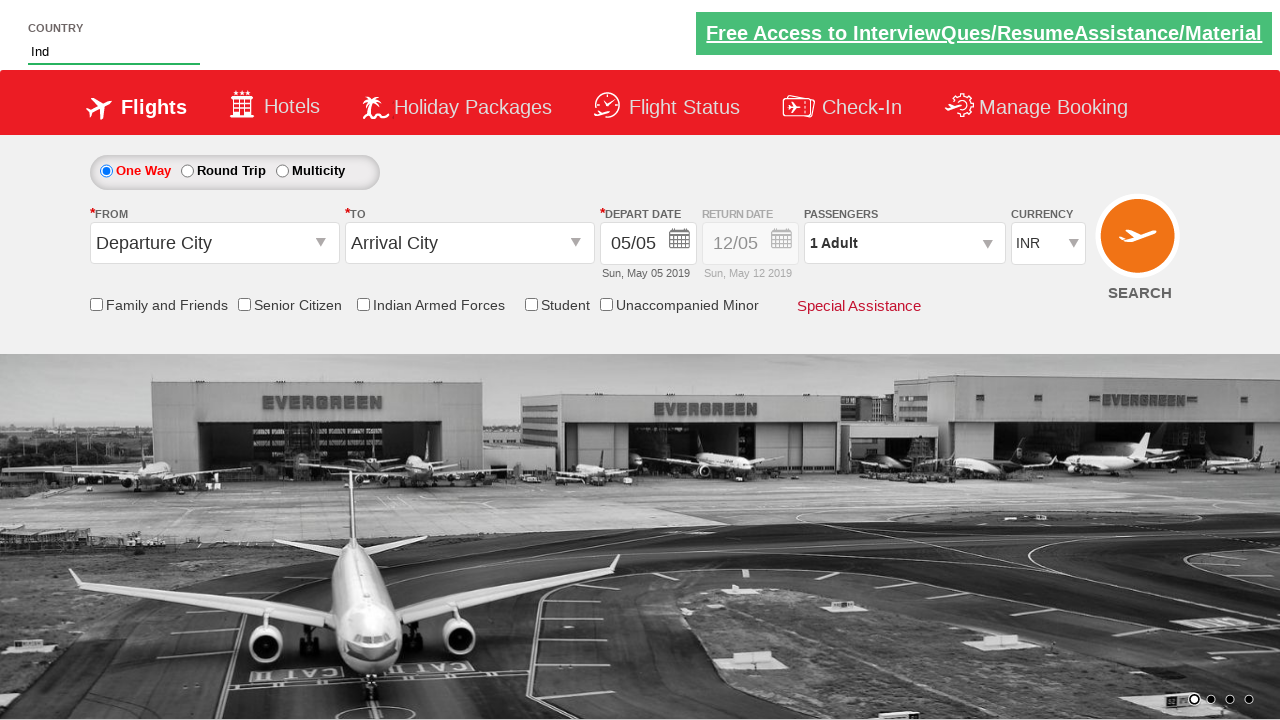

Auto-suggestive dropdown suggestions appeared
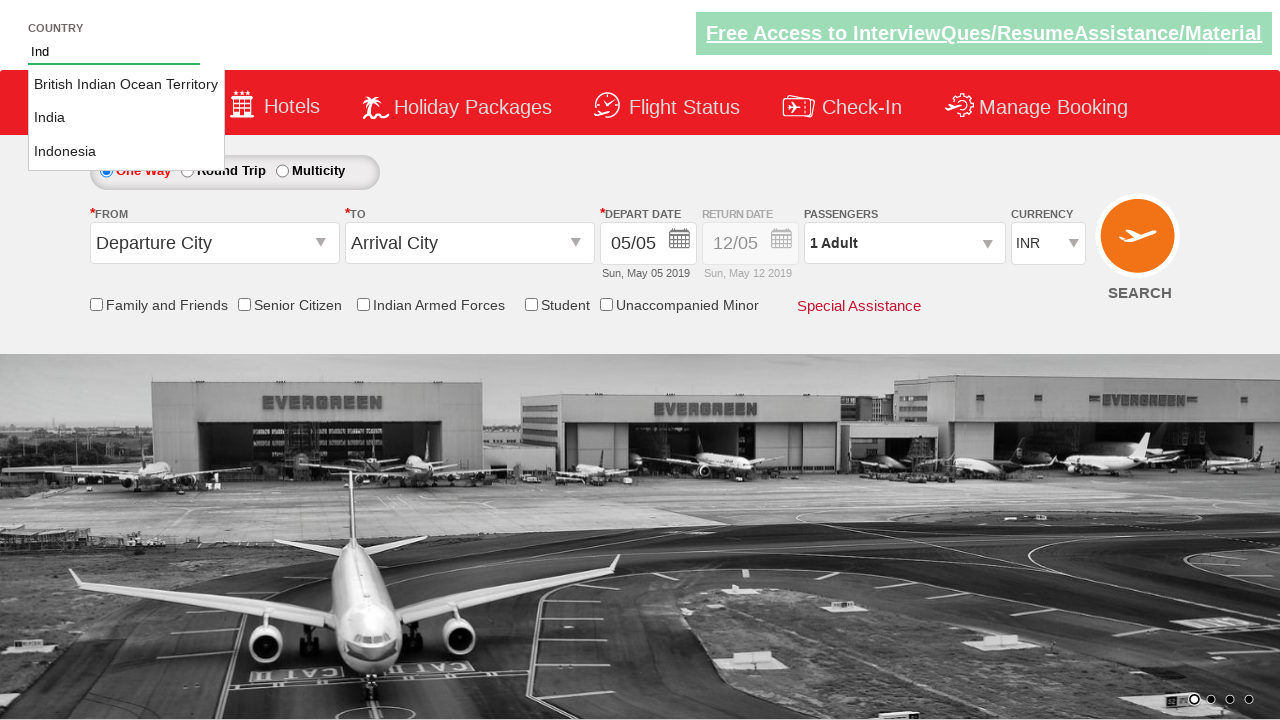

Selected 'India' from the dropdown suggestions at (126, 118) on xpath=//li[@class='ui-menu-item']/a >> nth=1
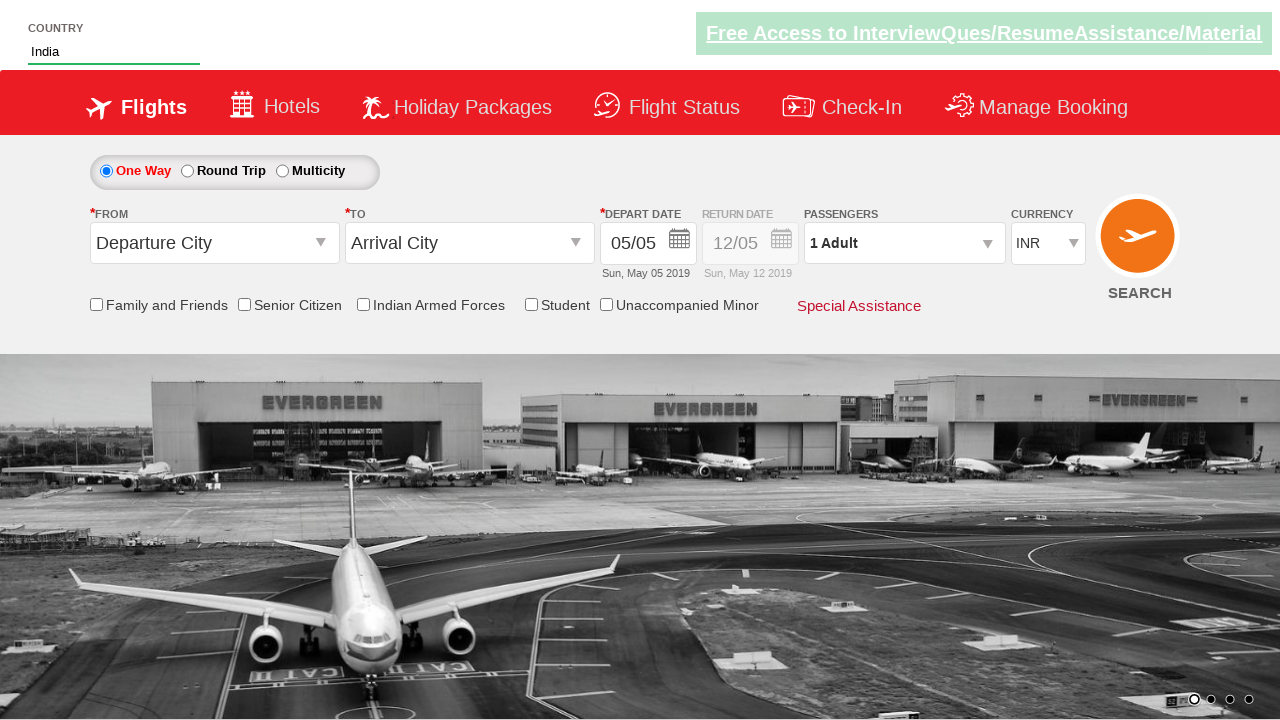

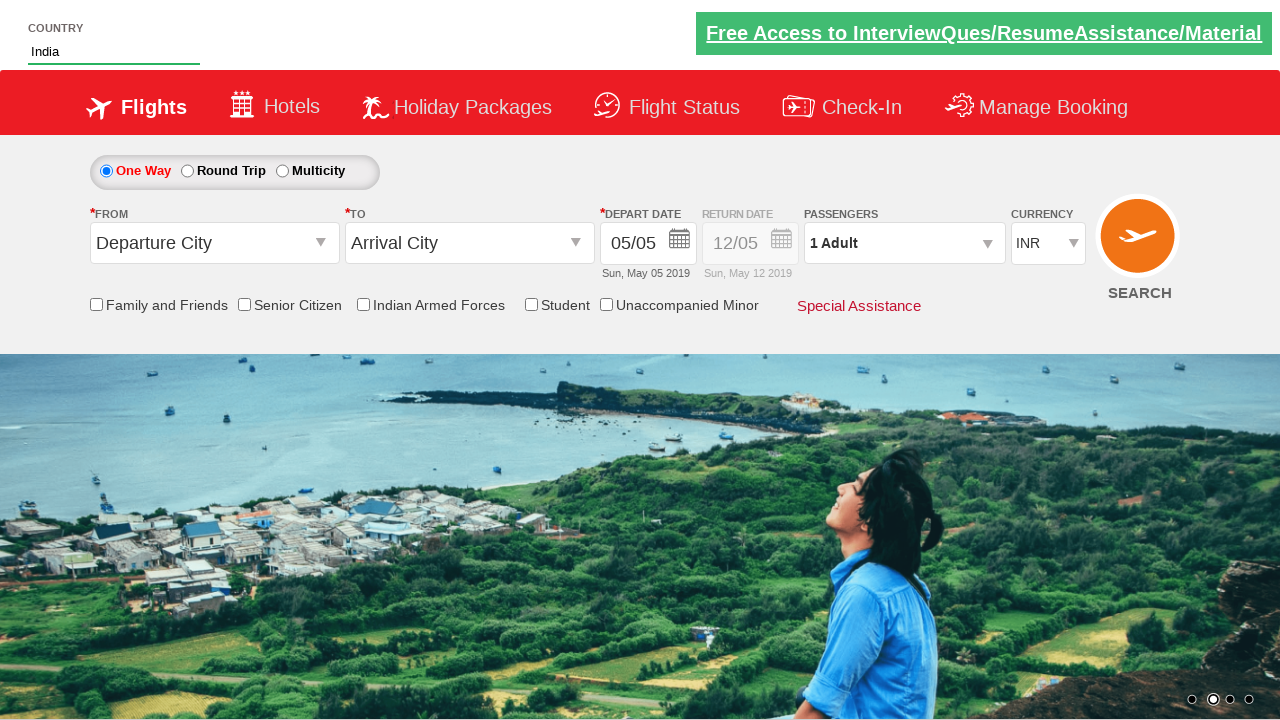